Tests keyboard input by clicking on target input and sending Shift key

Starting URL: https://the-internet.herokuapp.com/key_presses

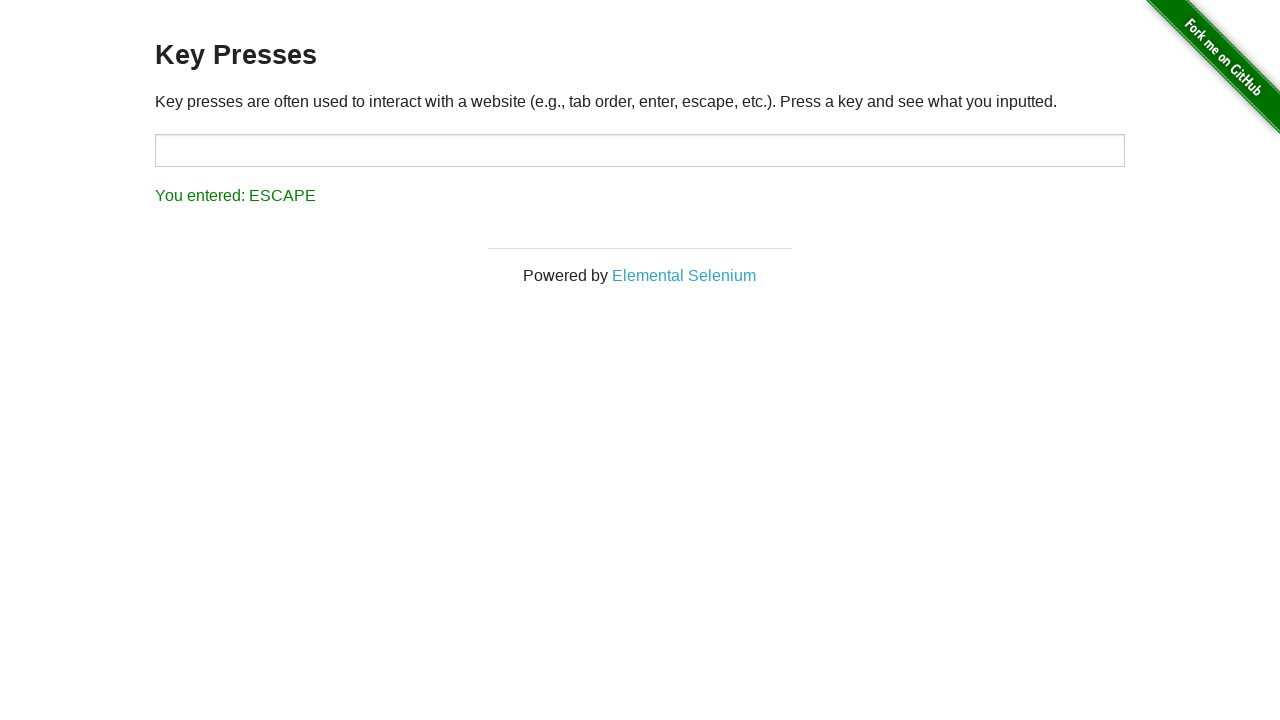

Clicked on target input field at (640, 150) on #target
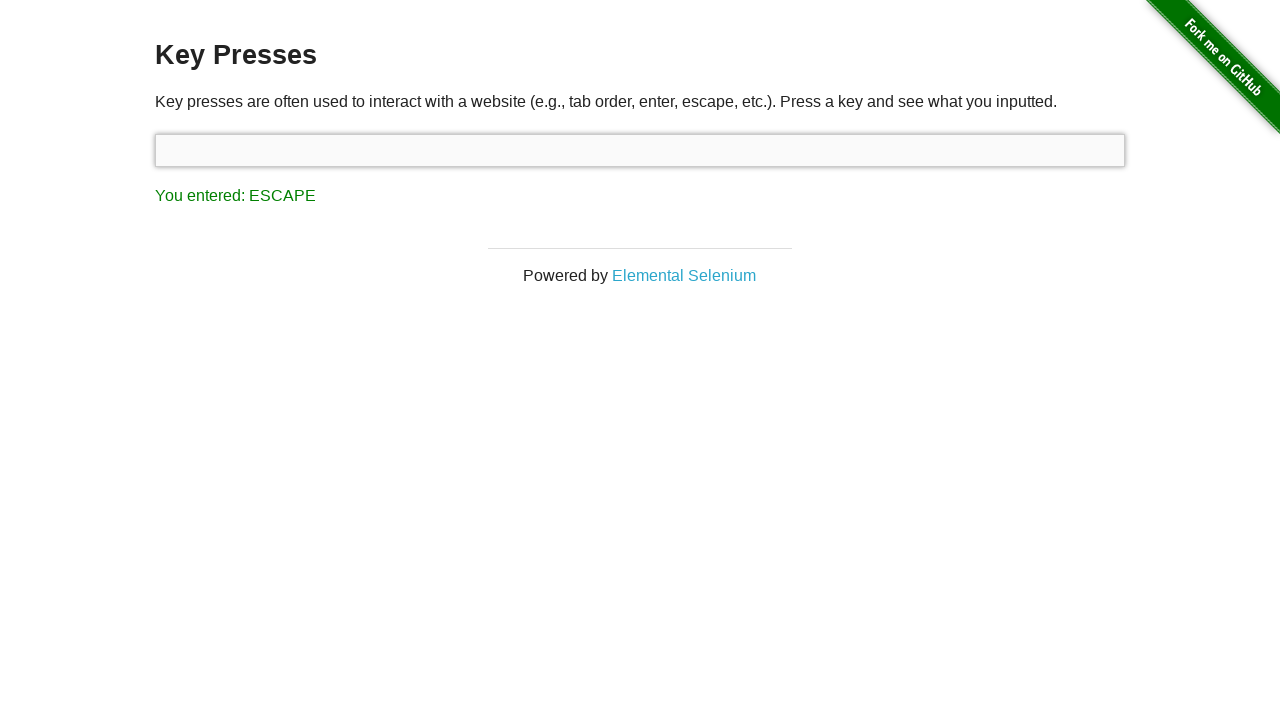

Pressed Shift key
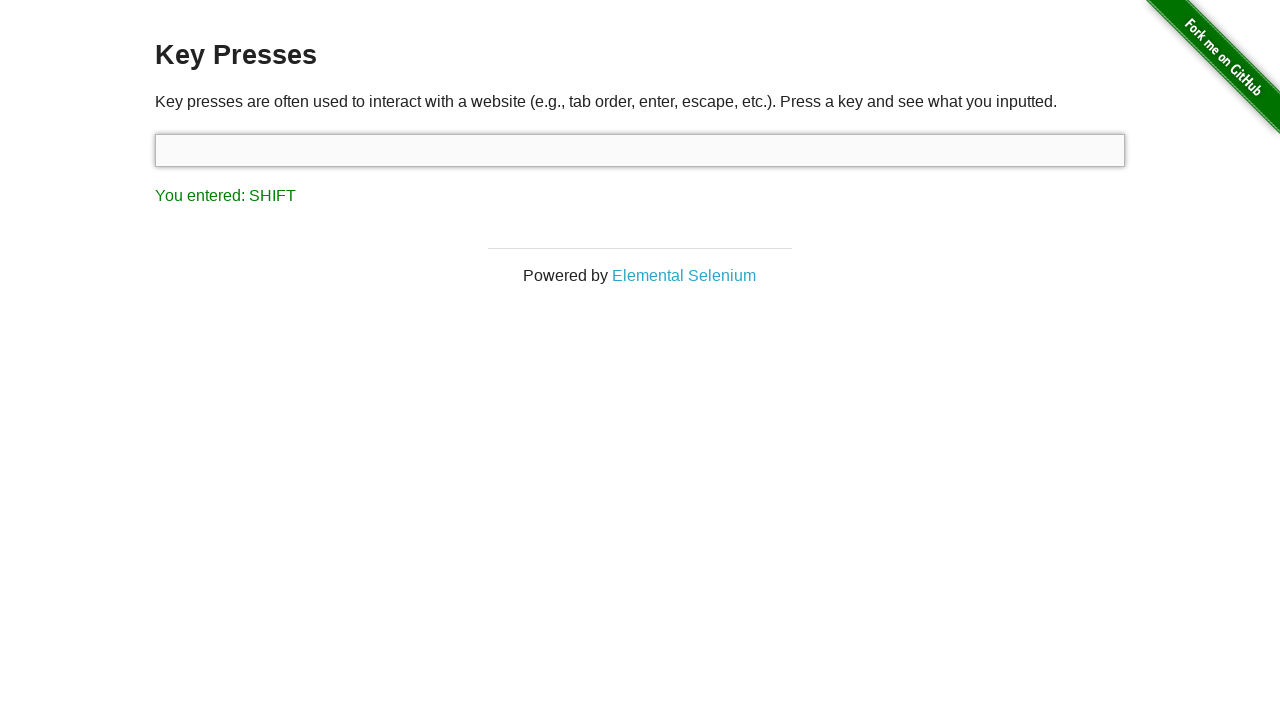

Result element appeared after Shift key press
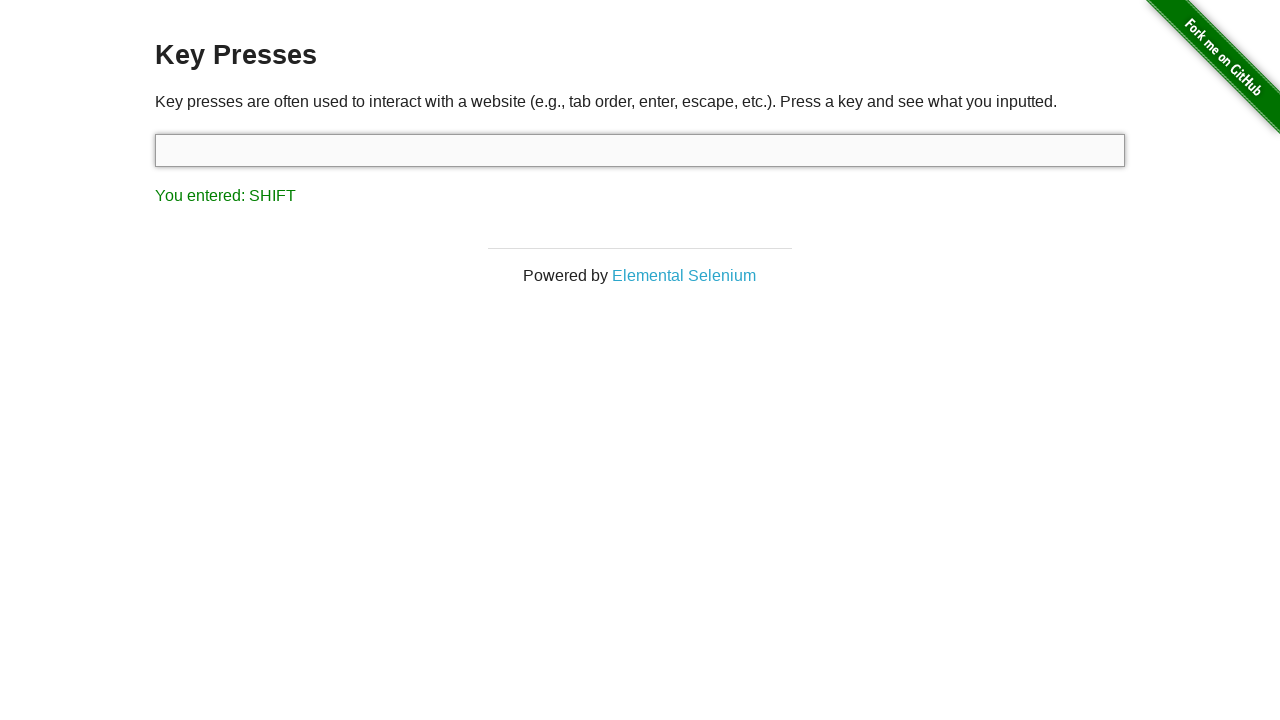

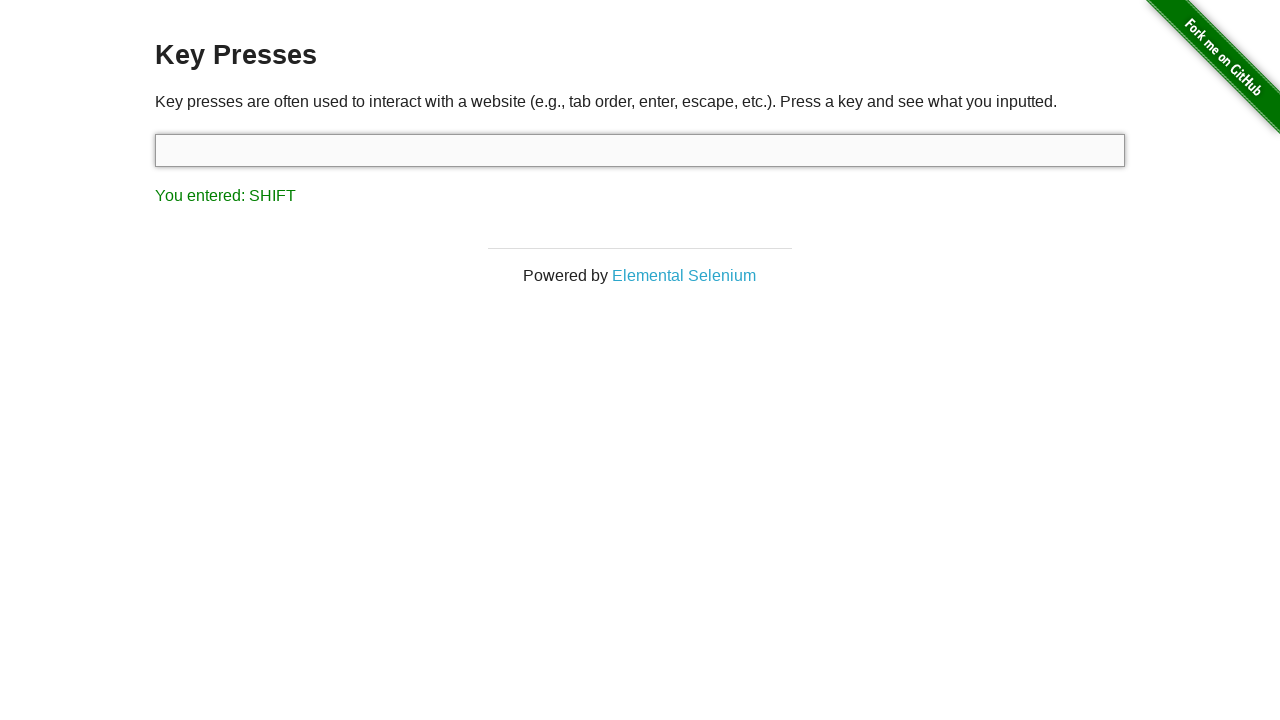